Tests an e-commerce shopping cart flow by adding multiple vegetables to cart, proceeding to checkout, and applying a promo code

Starting URL: https://rahulshettyacademy.com/seleniumPractise/

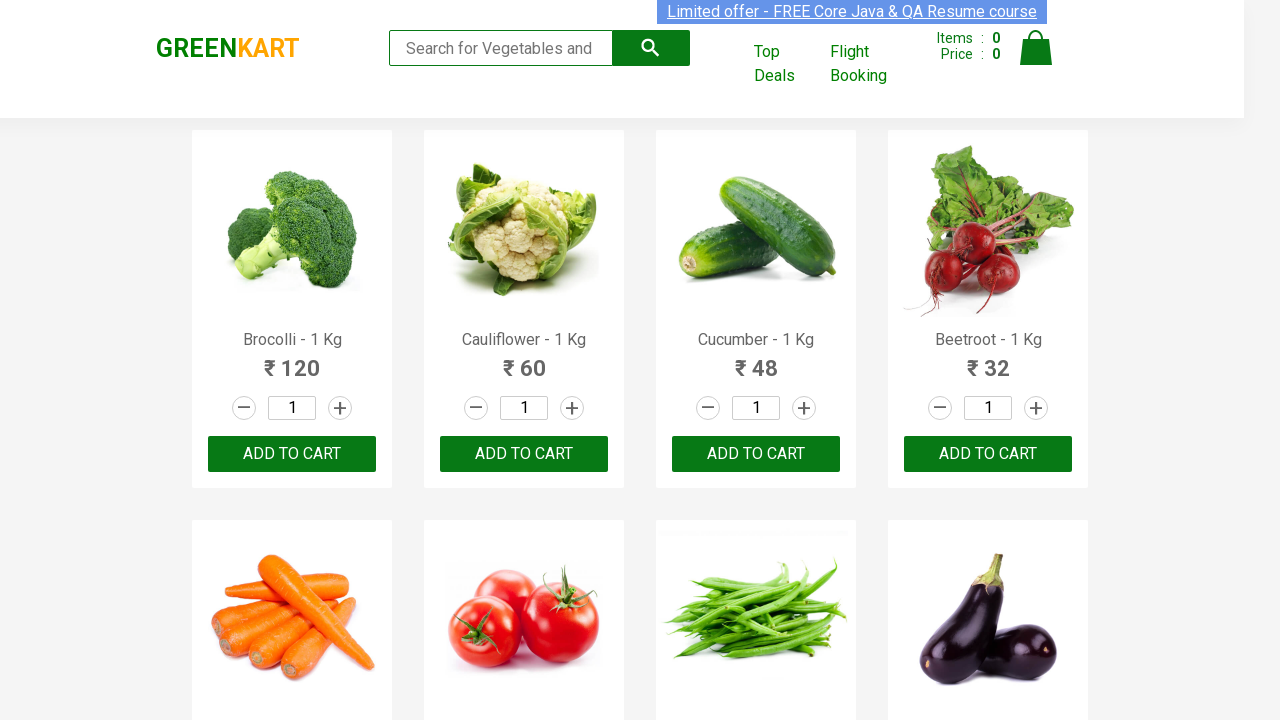

Retrieved all product names from the page
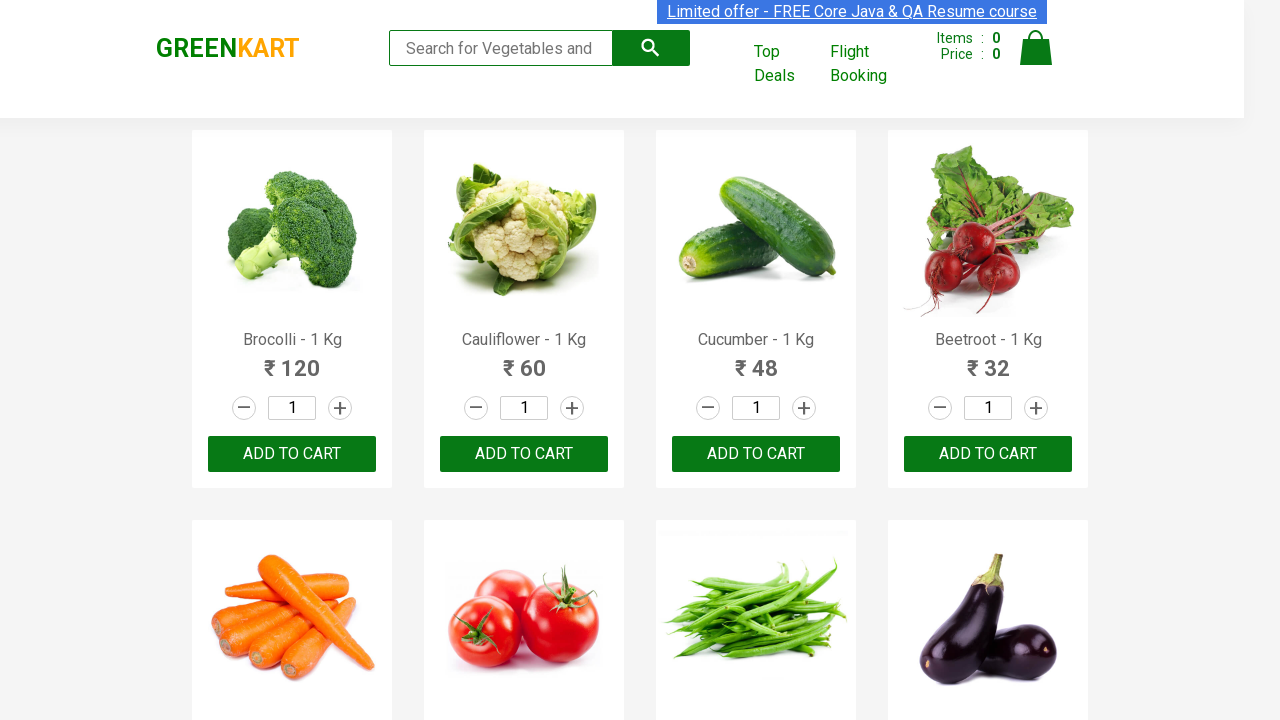

Added Brocolli to cart at (292, 454) on xpath=//div[@class='product-action']/button >> nth=0
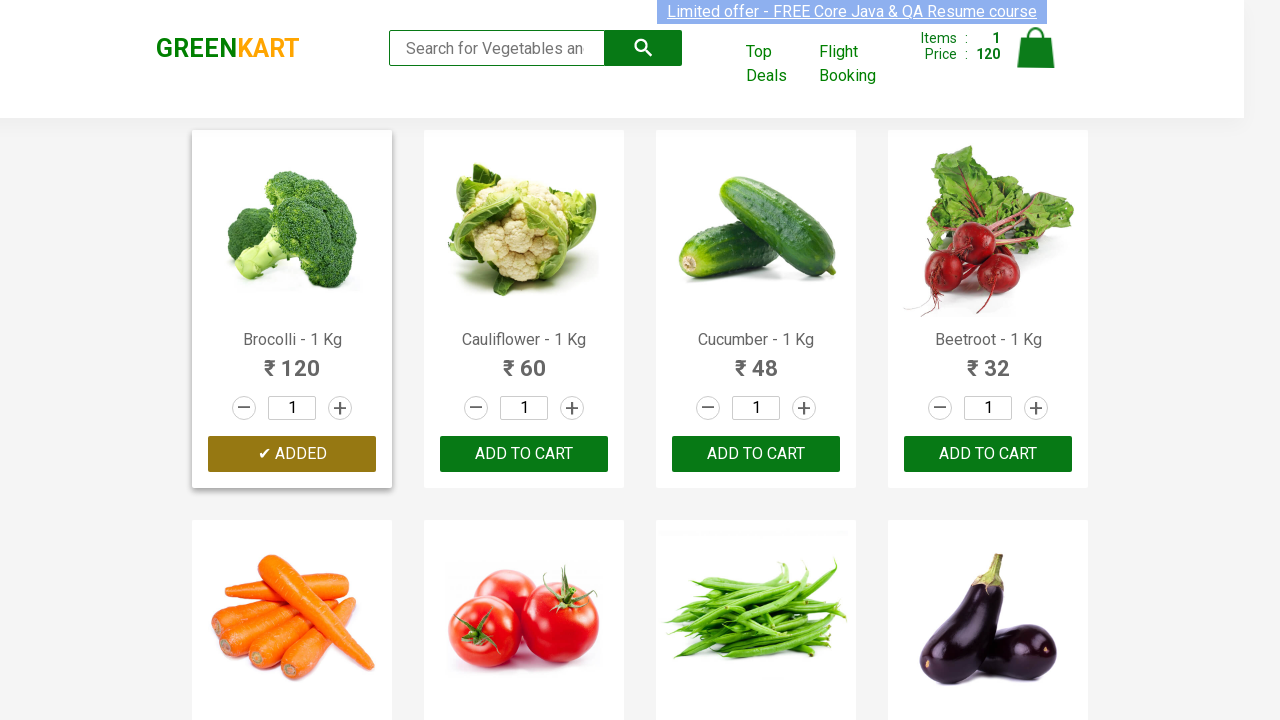

Added Cucumber to cart at (756, 454) on xpath=//div[@class='product-action']/button >> nth=2
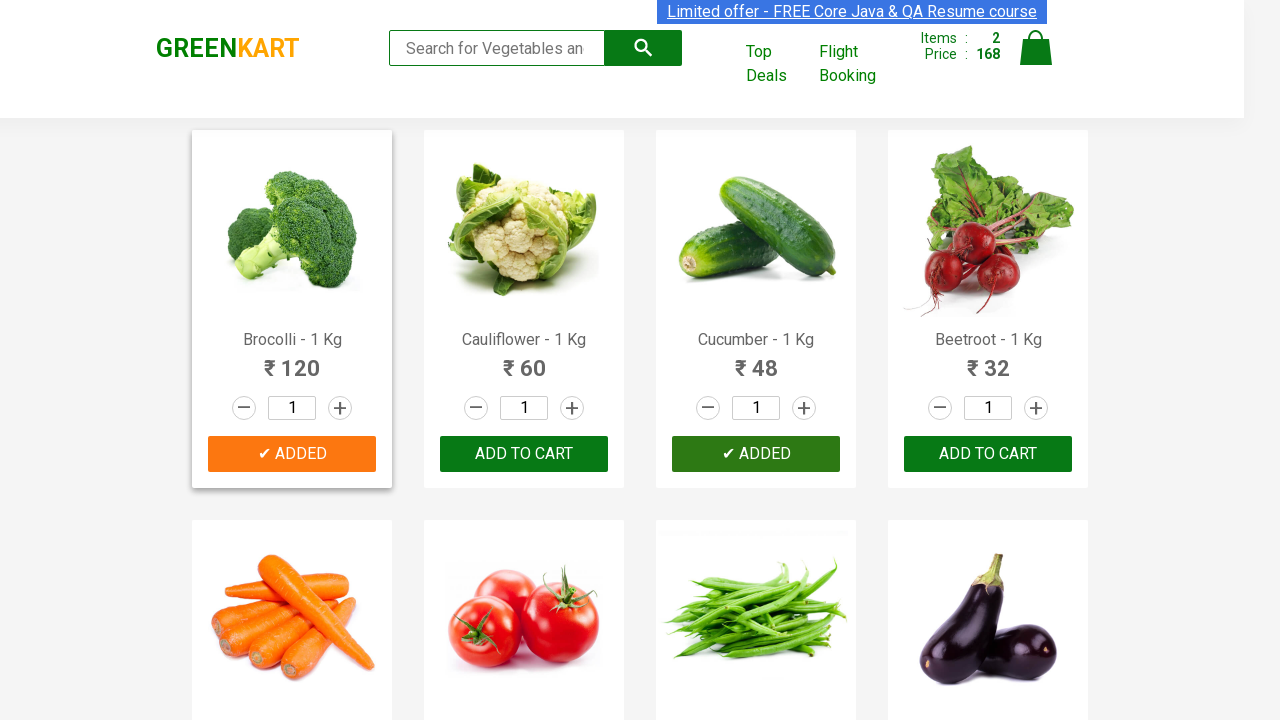

Added Potato to cart at (756, 360) on xpath=//div[@class='product-action']/button >> nth=10
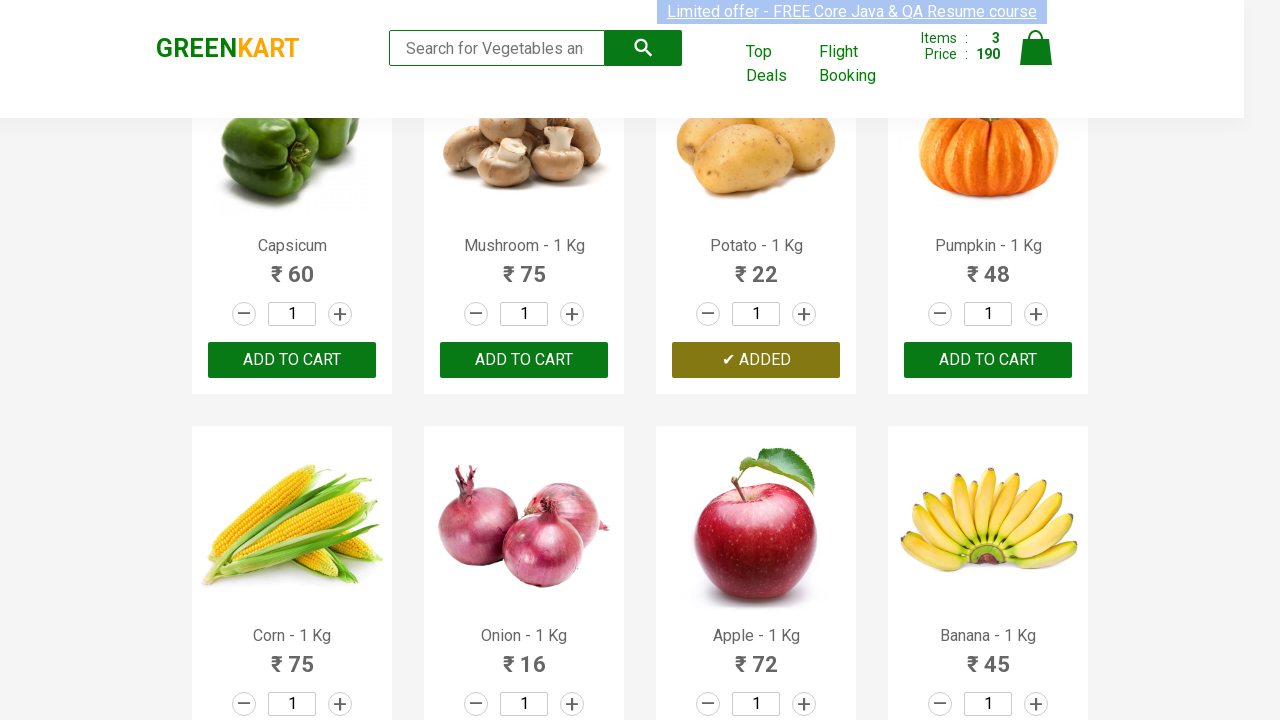

Clicked cart icon to view shopping cart at (1036, 48) on img[alt='Cart']
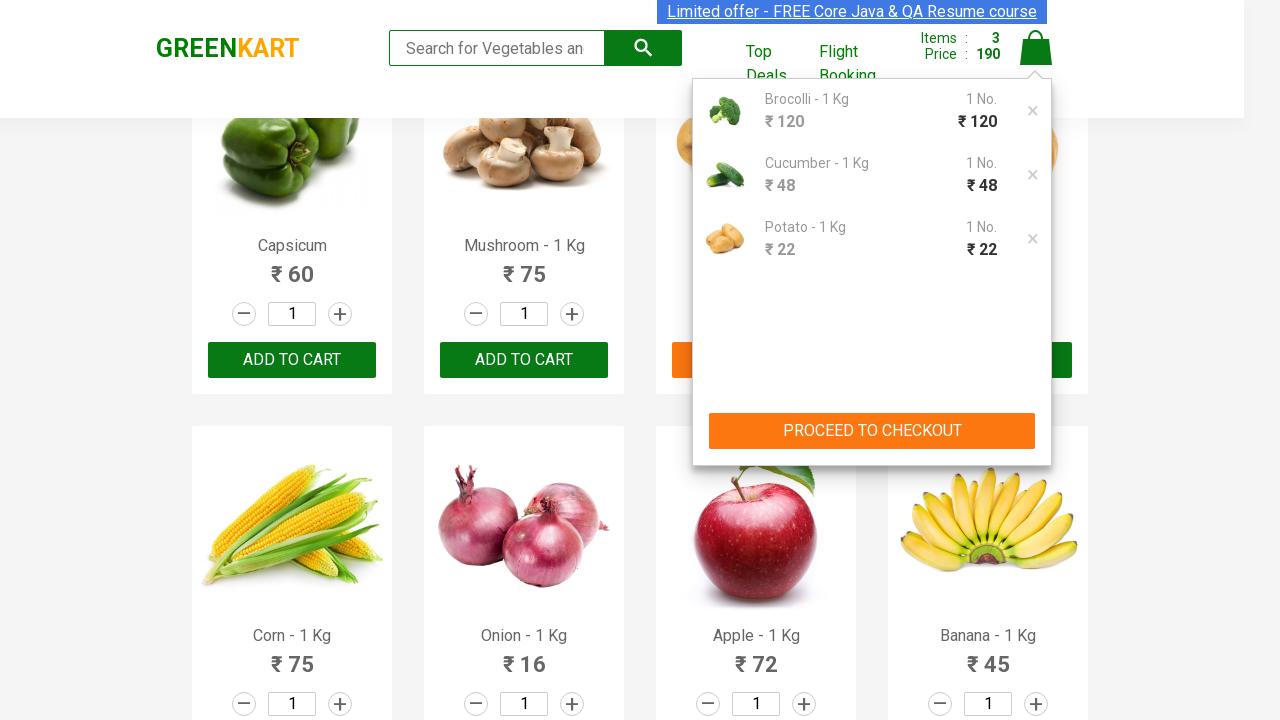

Clicked PROCEED TO CHECKOUT button at (872, 431) on xpath=//button[text()='PROCEED TO CHECKOUT']
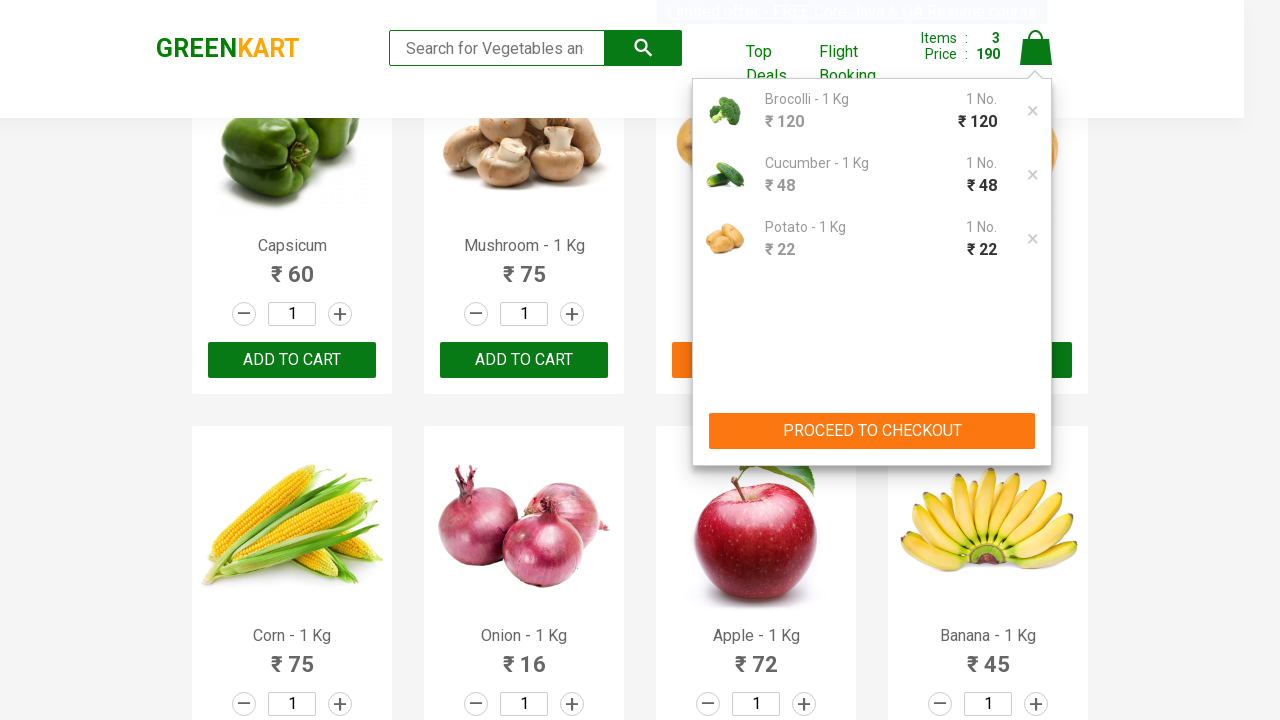

Promo code input field became visible
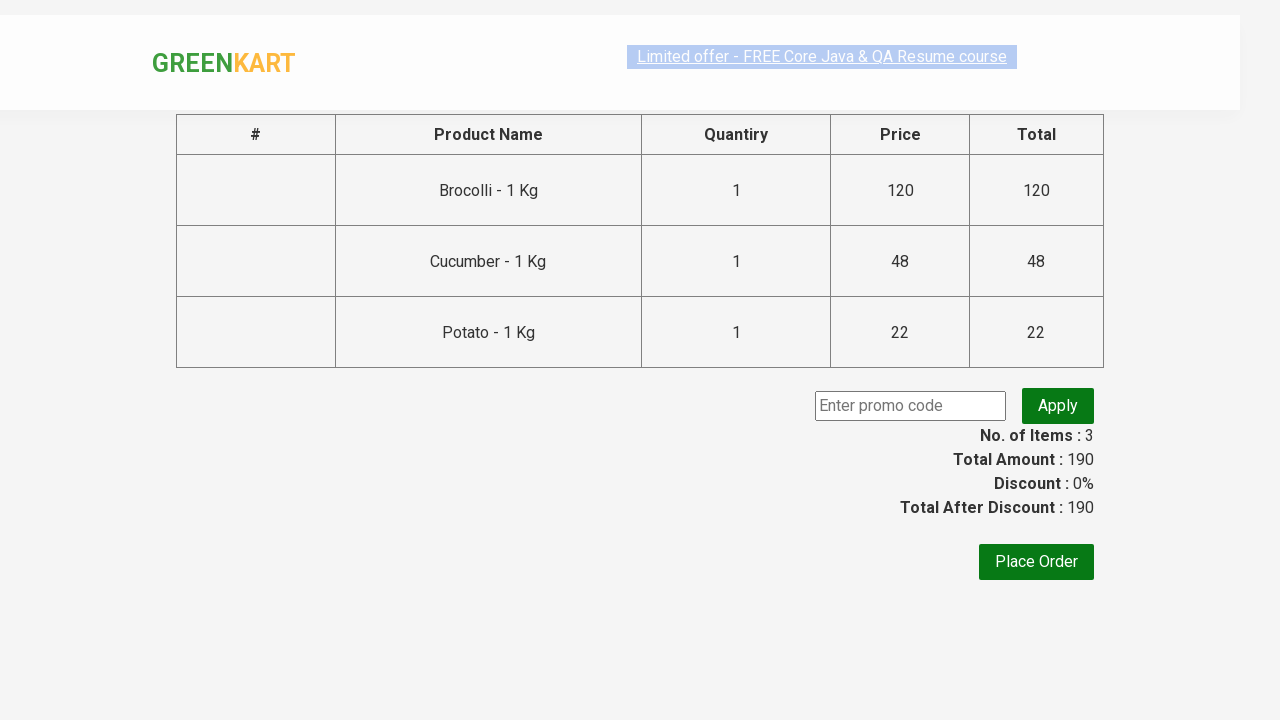

Entered promo code 'rahulshettyacademy' on input.promoCode
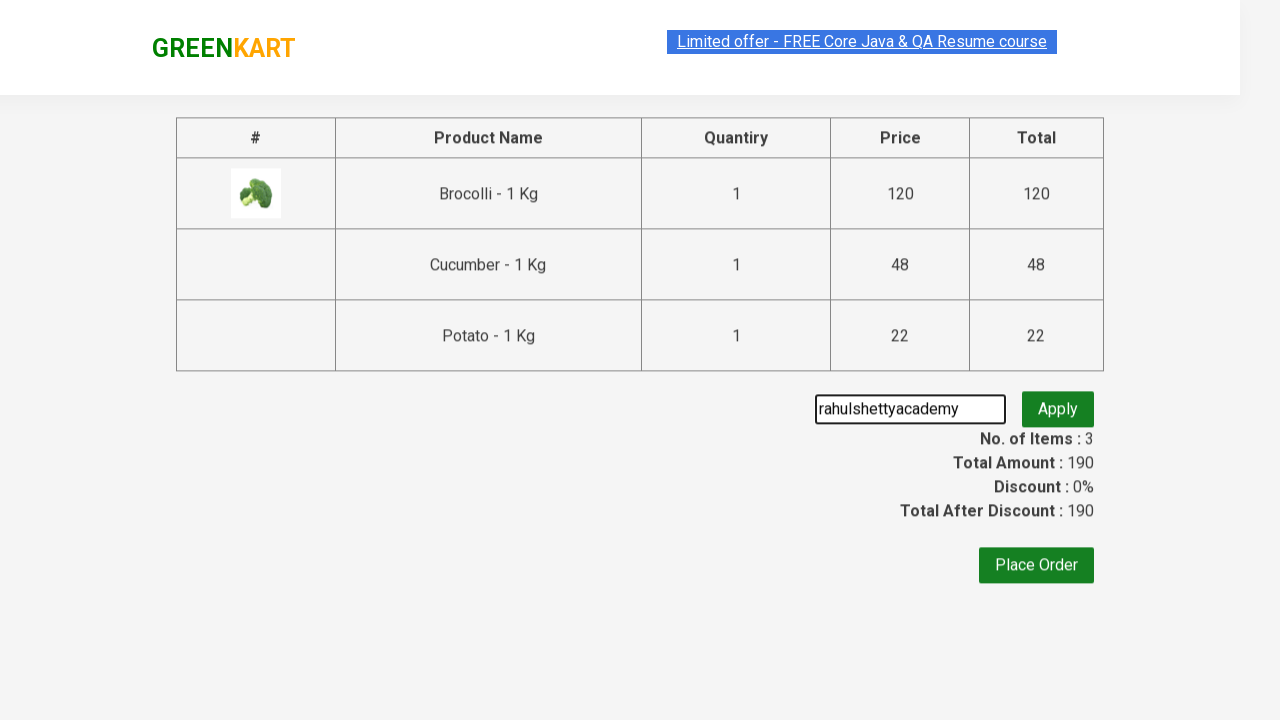

Clicked apply promo code button at (1058, 406) on .promoBtn
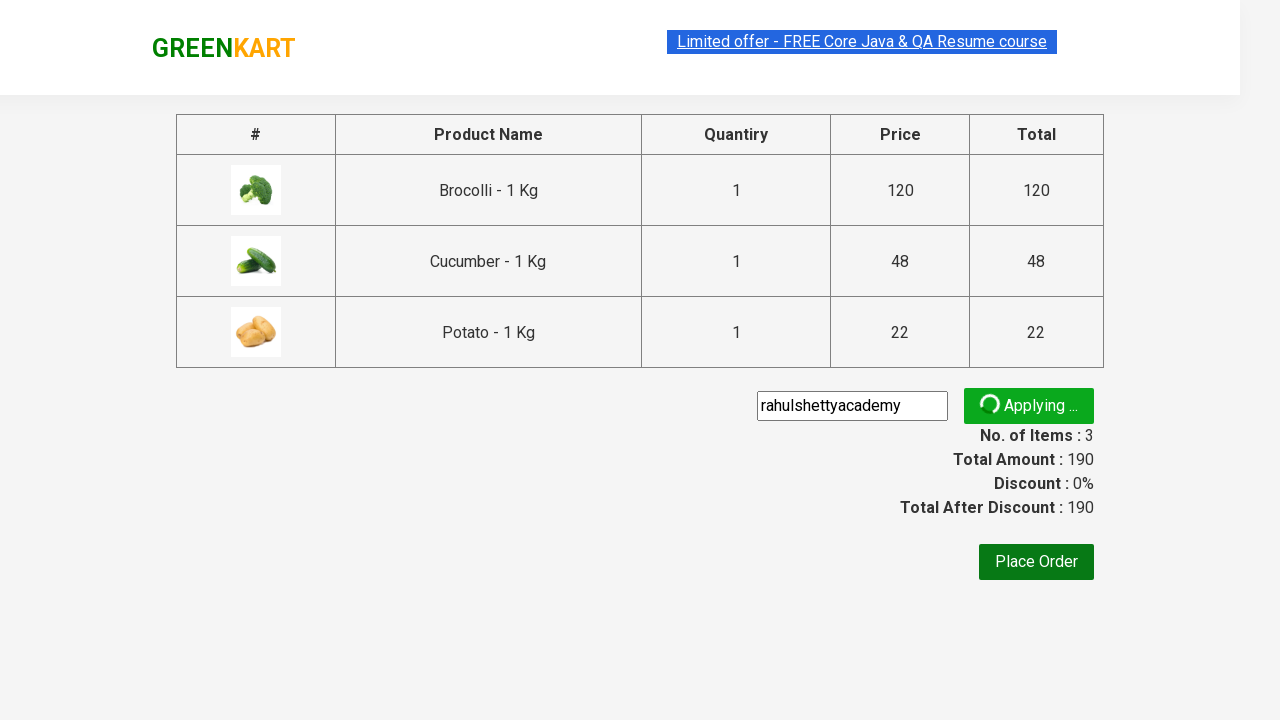

Promo code application confirmation appeared
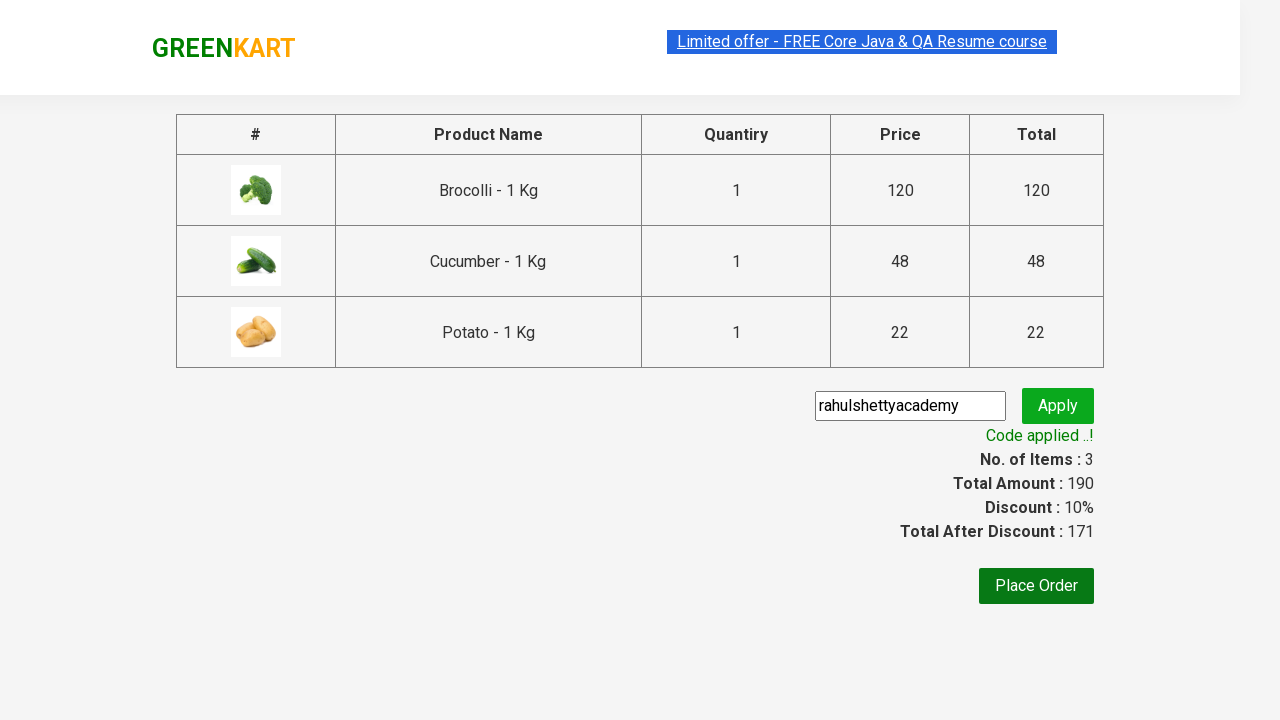

Retrieved promo info message: Code applied ..!
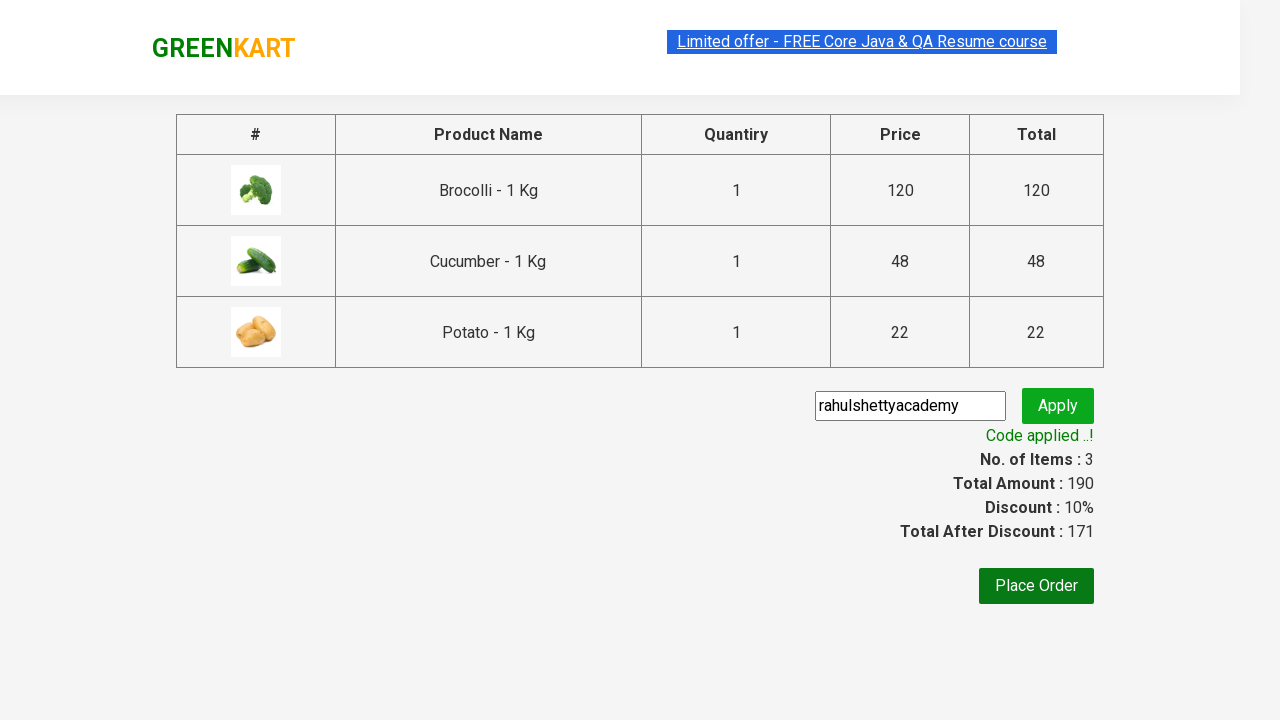

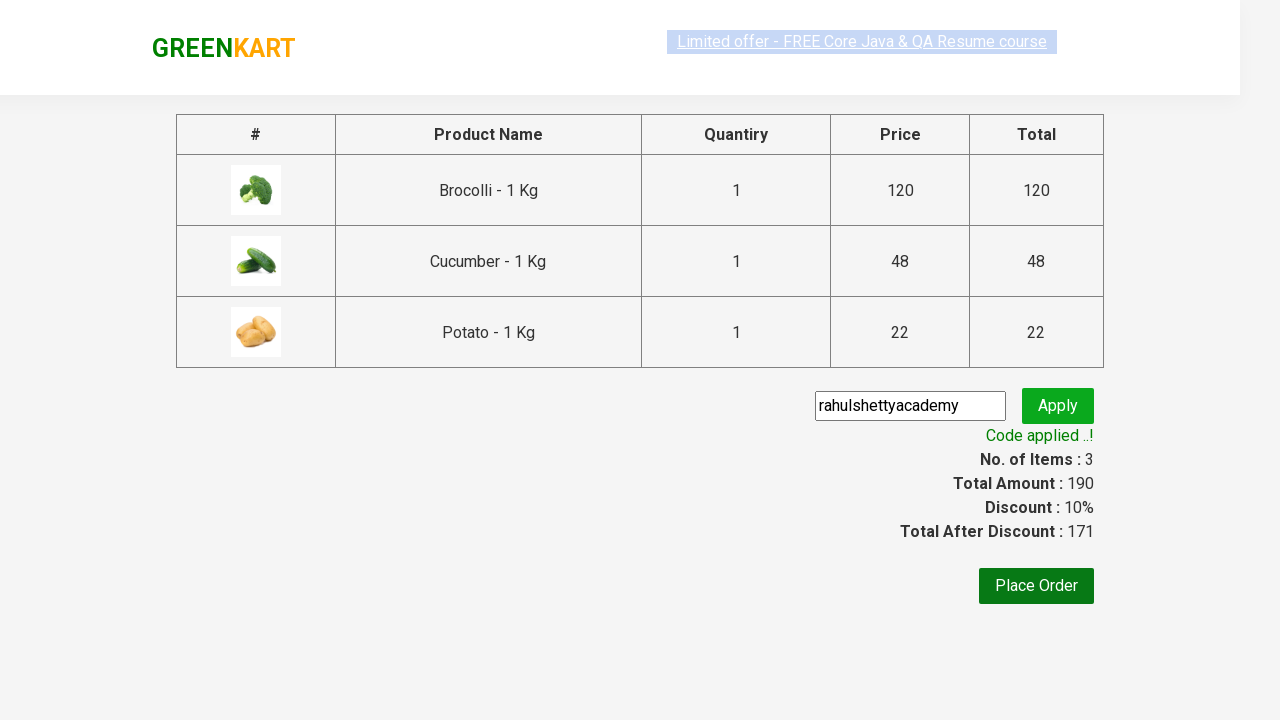